Tests deleting a task by clearing its text while editing at the Active filter

Starting URL: https://todomvc4tasj.herokuapp.com/

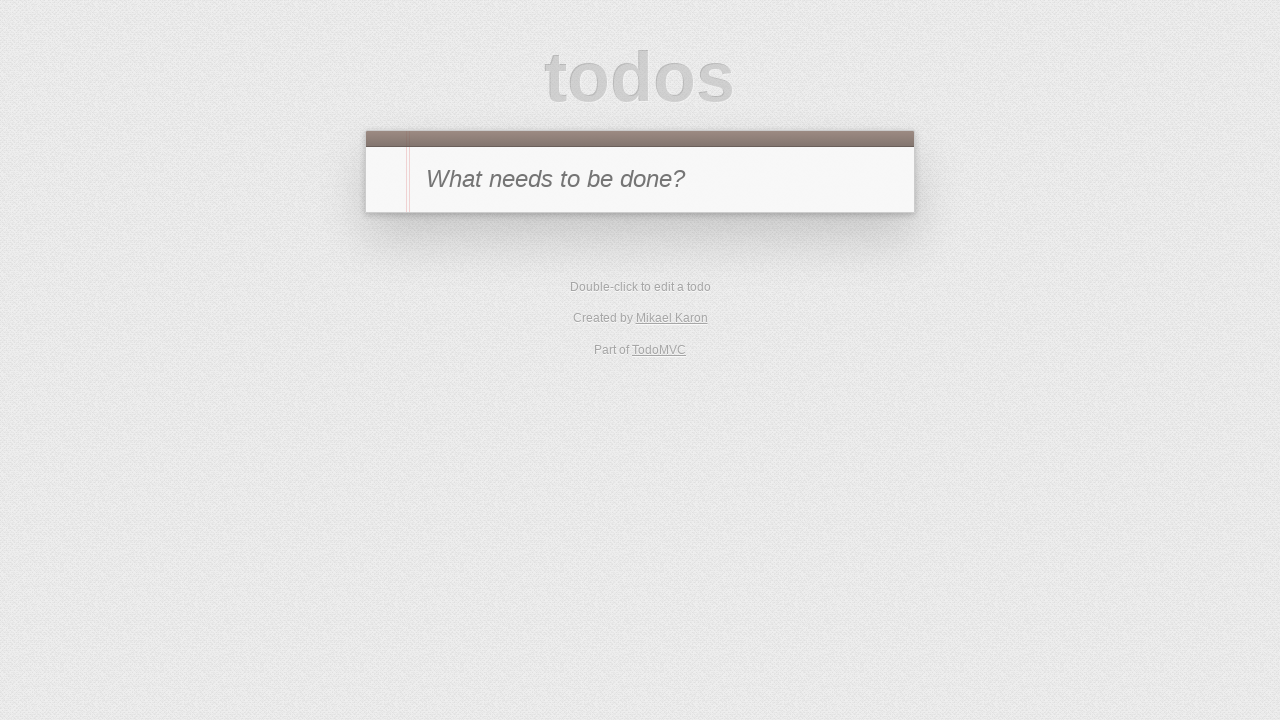

Set localStorage with one active task 'a'
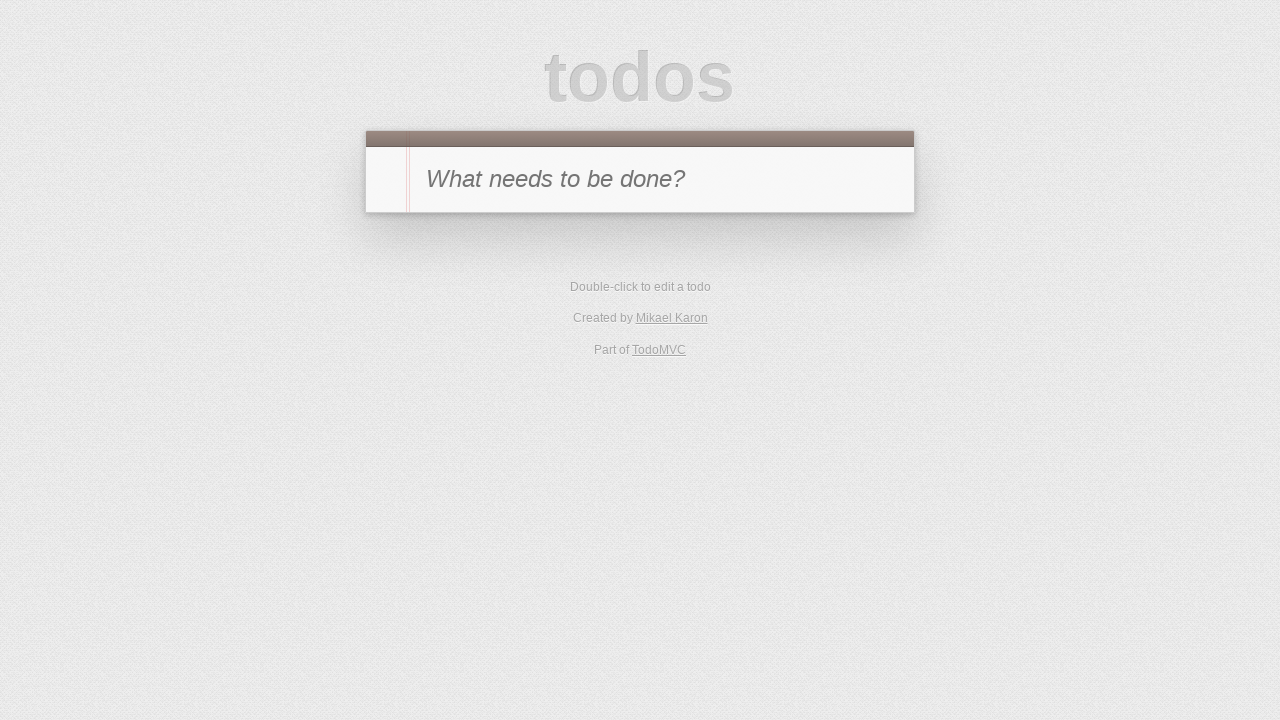

Reloaded page to apply initial state
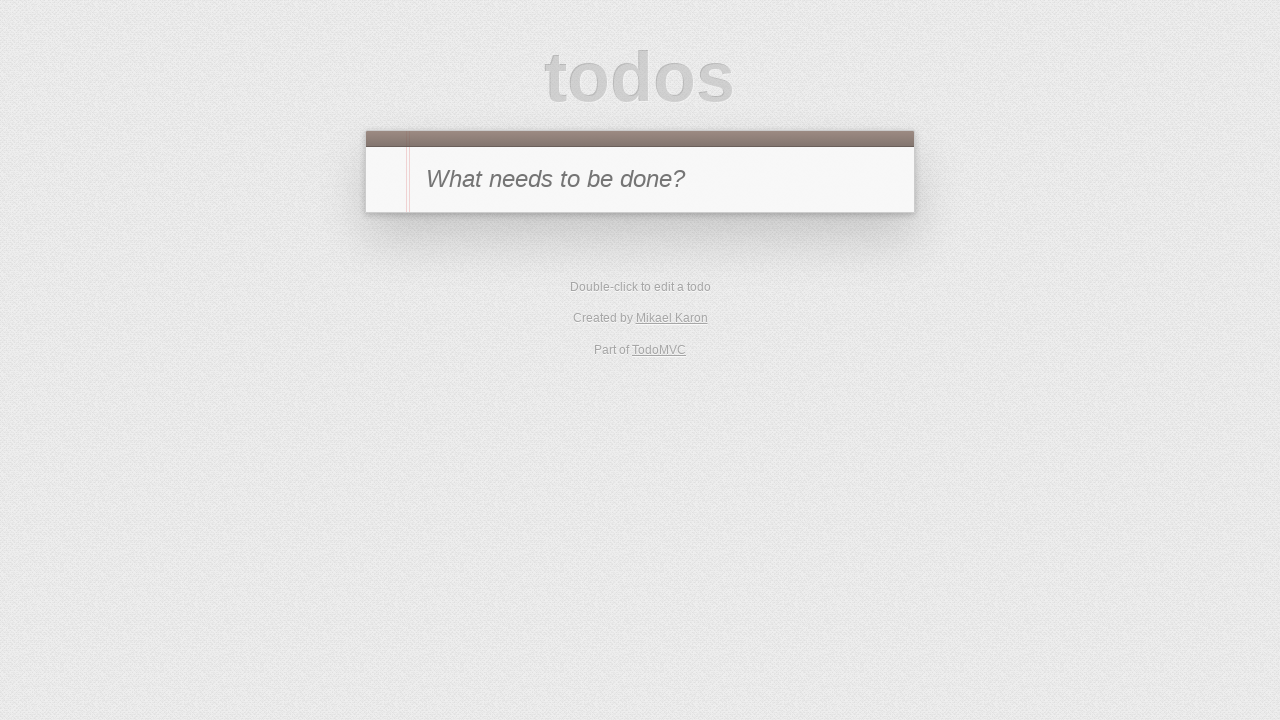

Clicked Active filter at (614, 291) on [href='#/active']
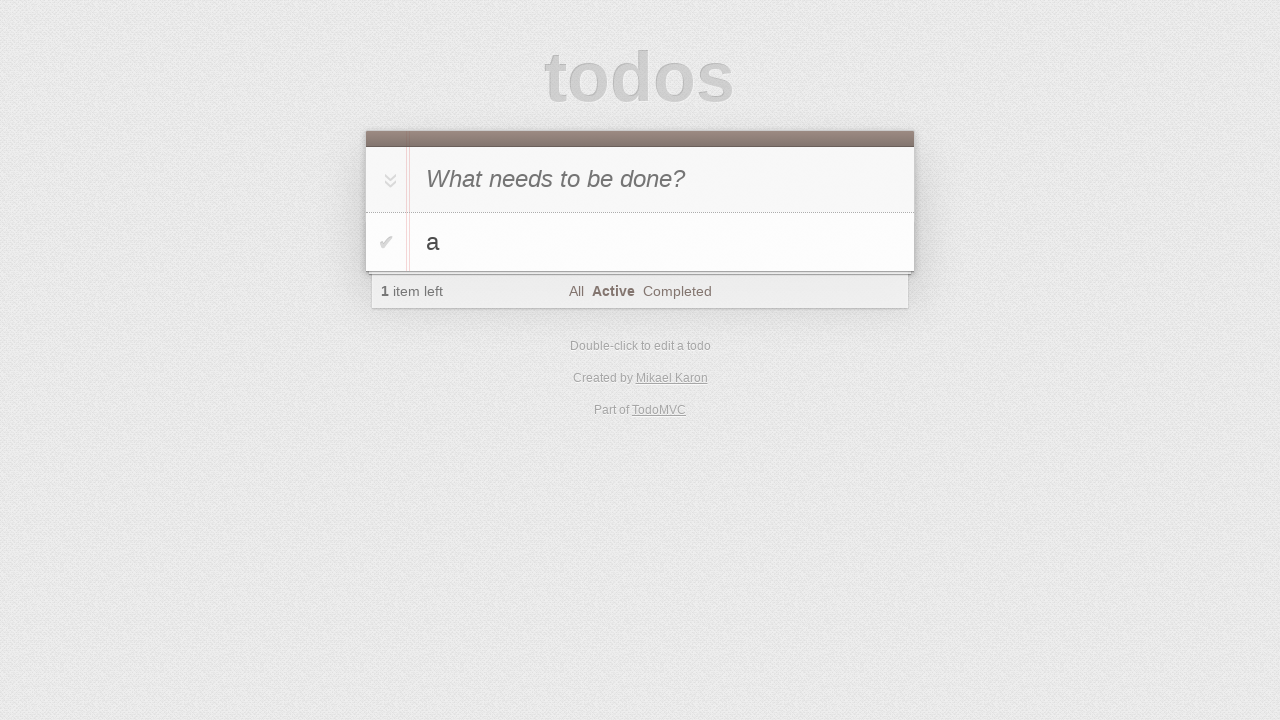

Double-clicked task 'a' to start editing at (640, 242) on #todo-list li:has-text('a')
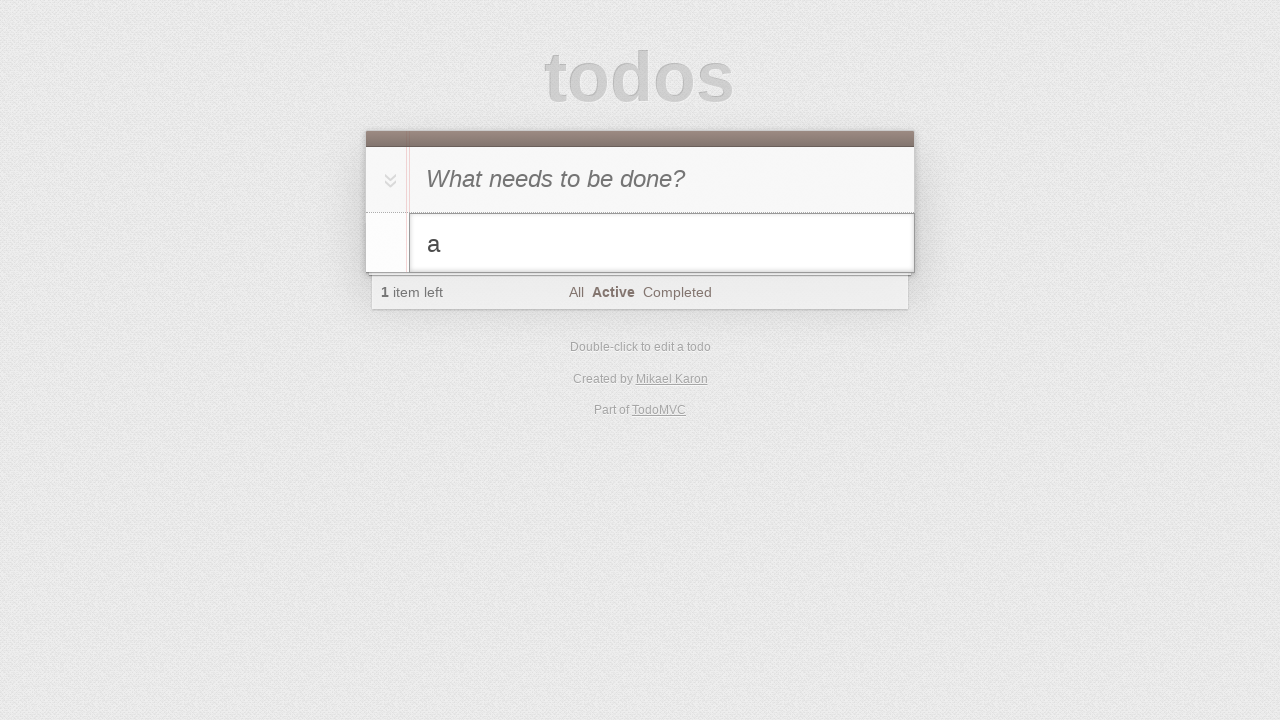

Cleared task text and filled with single space on #todo-list li.editing .edit
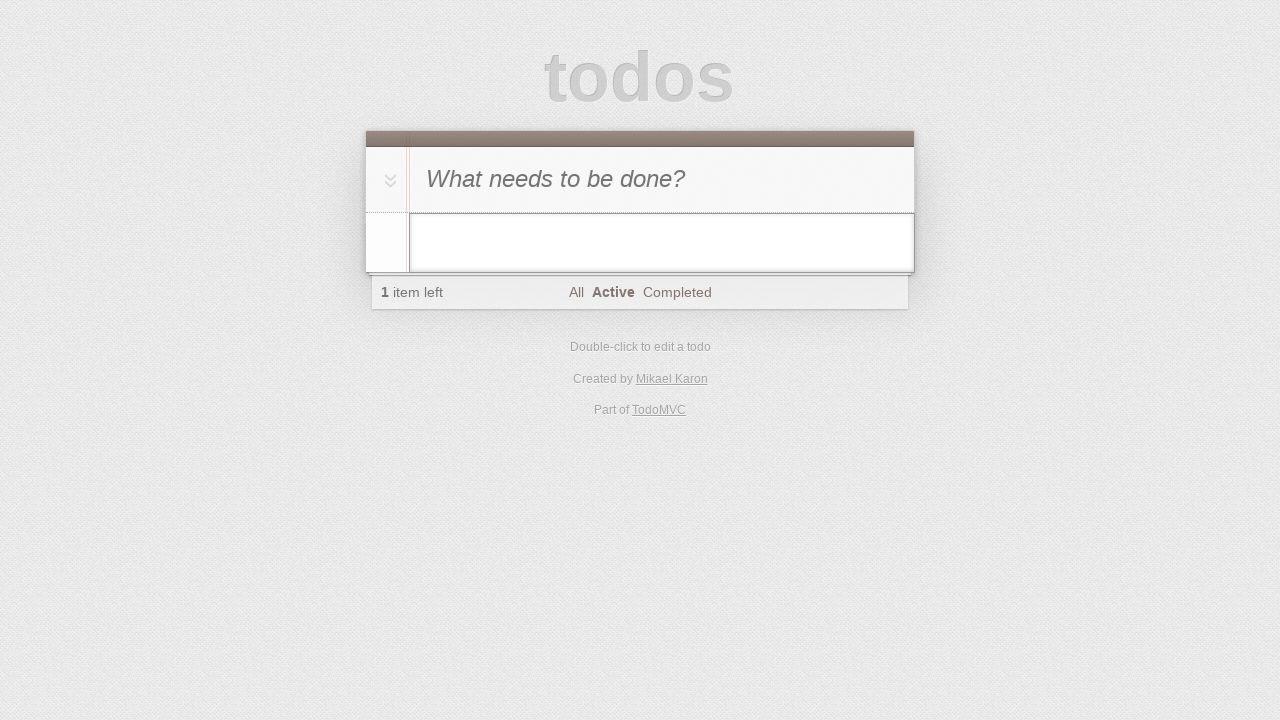

Pressed Enter to confirm edit (delete task with empty text) on #todo-list li.editing .edit
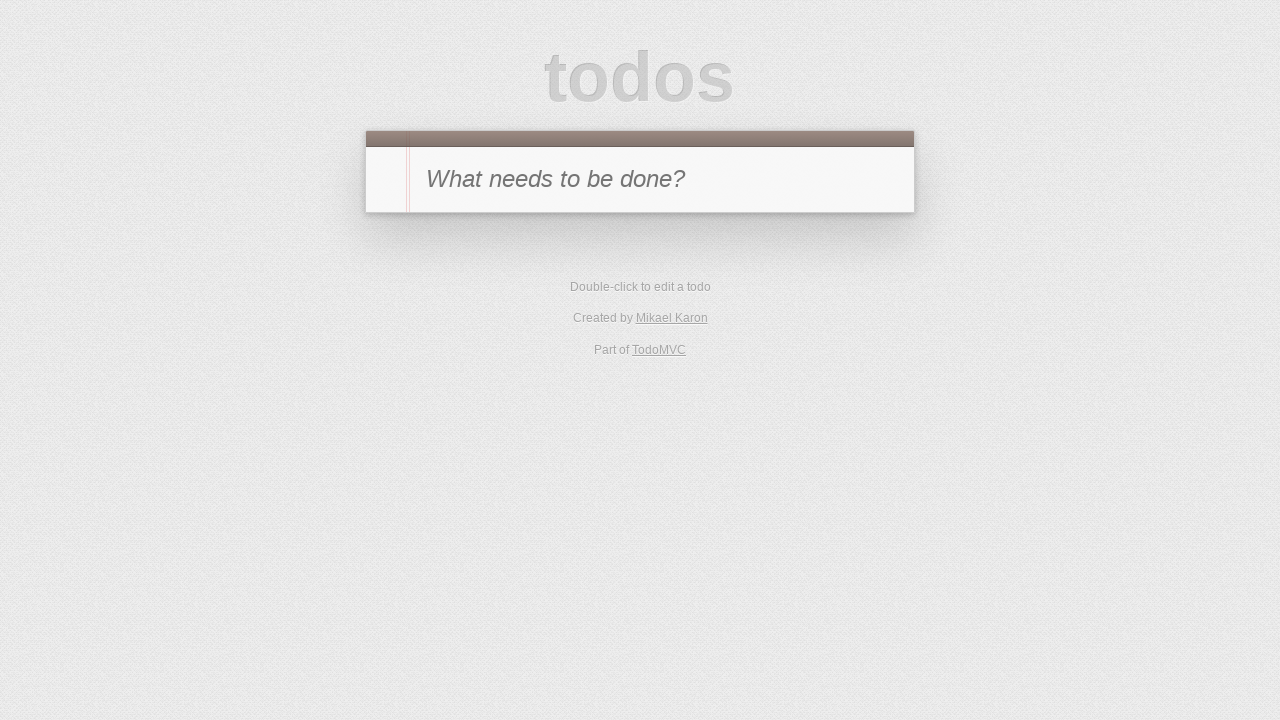

Verified that task list is now empty
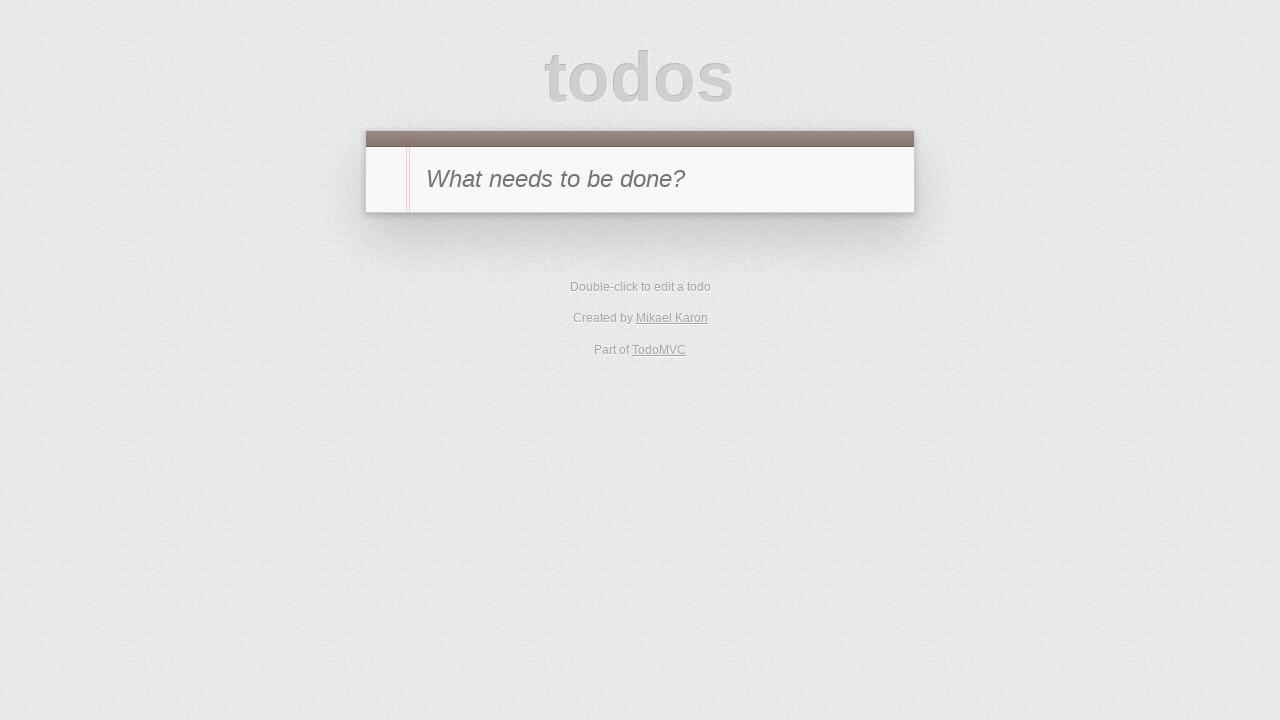

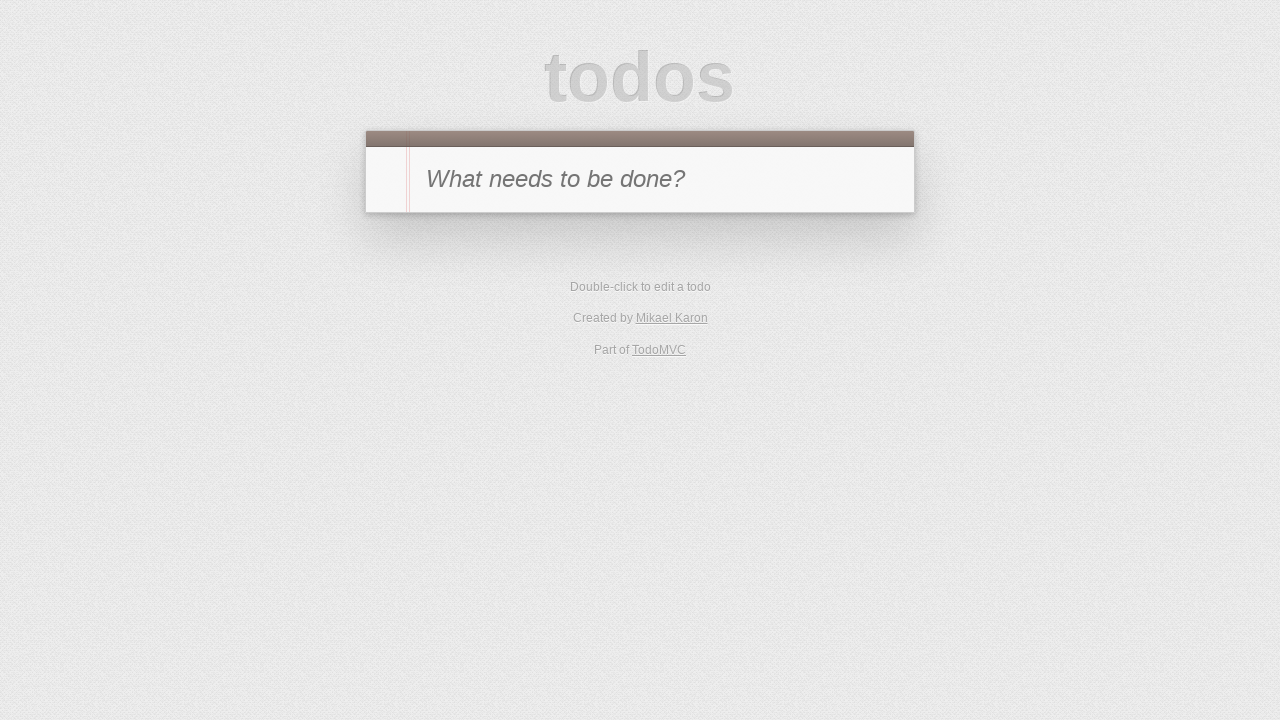